Tests that the input field is cleared after adding a todo item.

Starting URL: https://demo.playwright.dev/todomvc

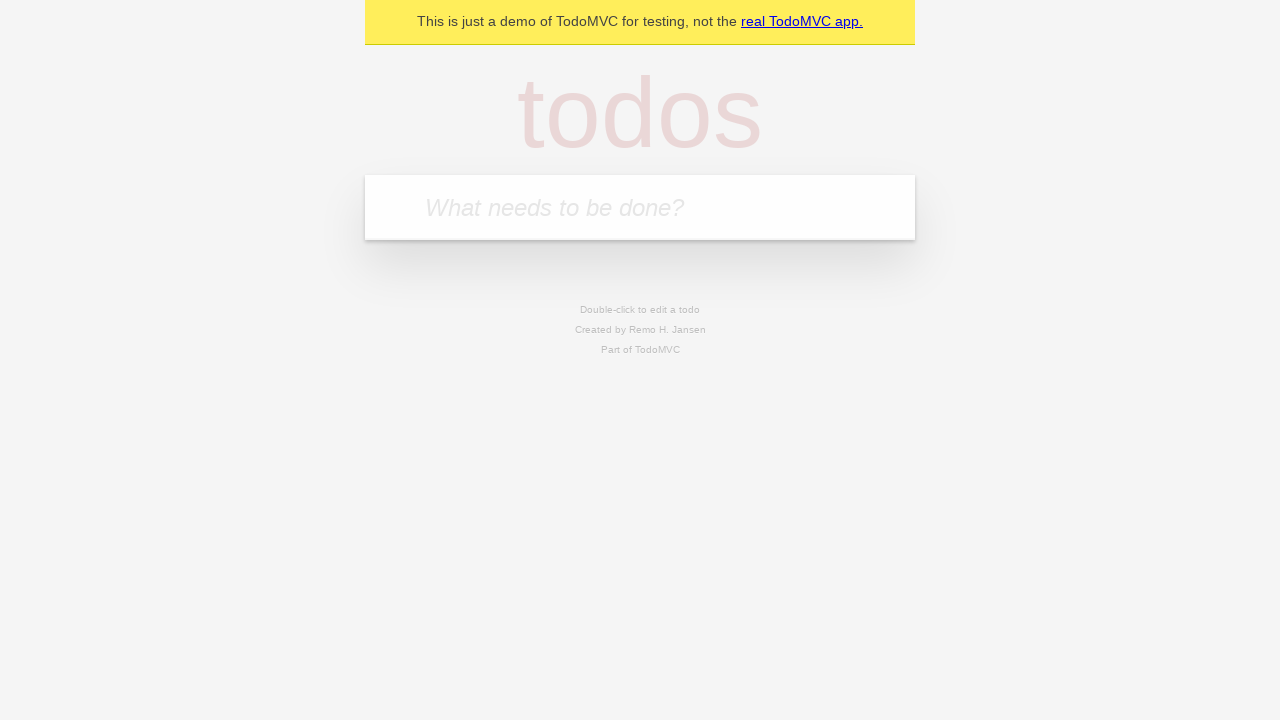

Filled todo input field with 'buy some cheese' on internal:attr=[placeholder="What needs to be done?"i]
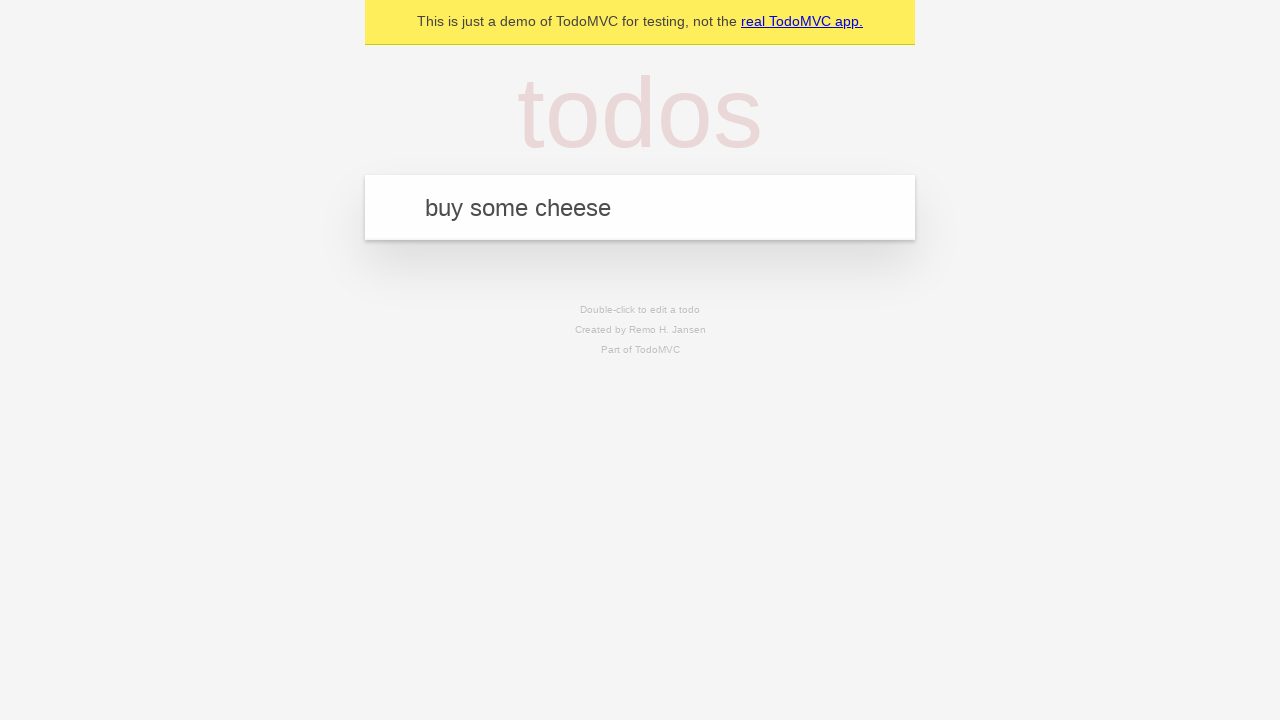

Pressed Enter to add todo item on internal:attr=[placeholder="What needs to be done?"i]
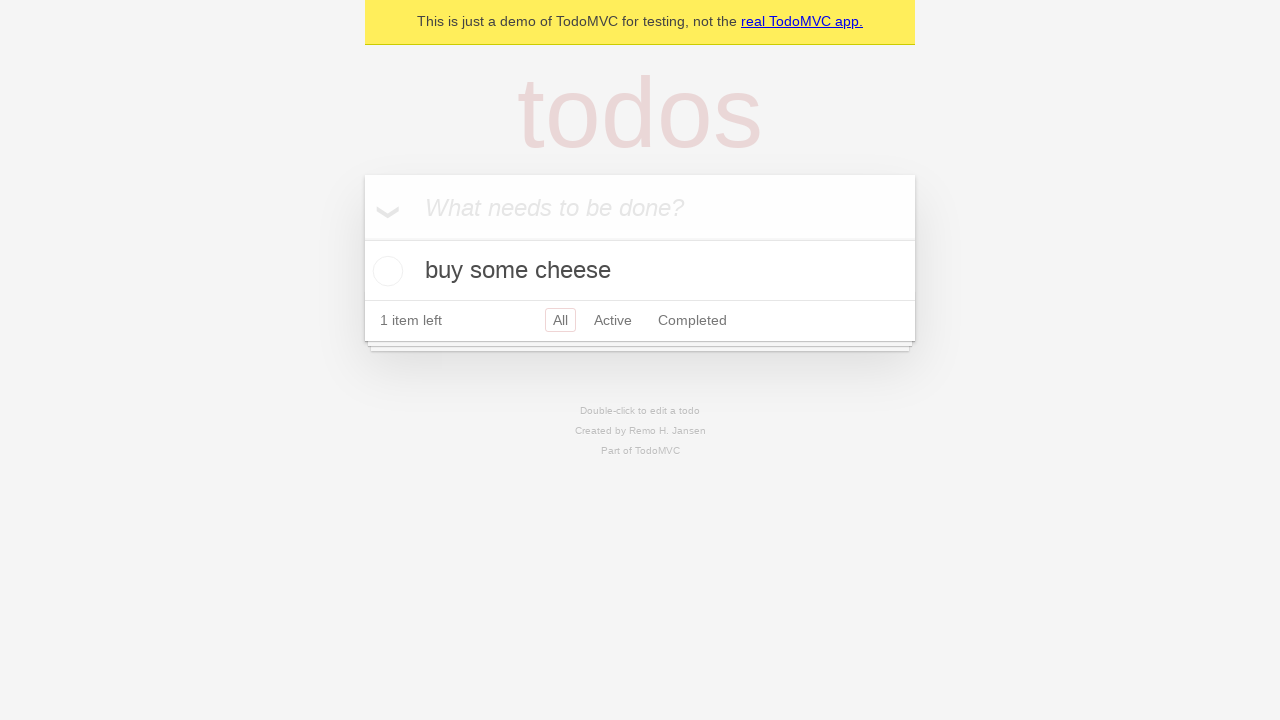

Todo item appeared and input field cleared
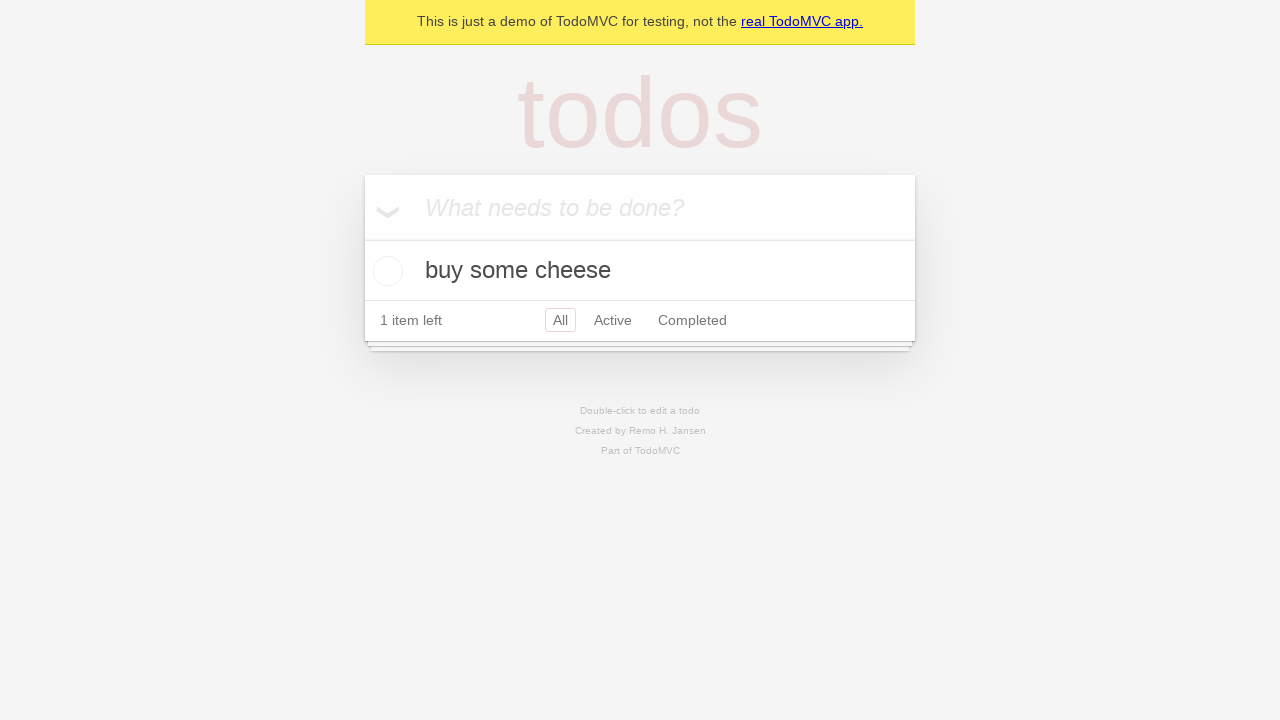

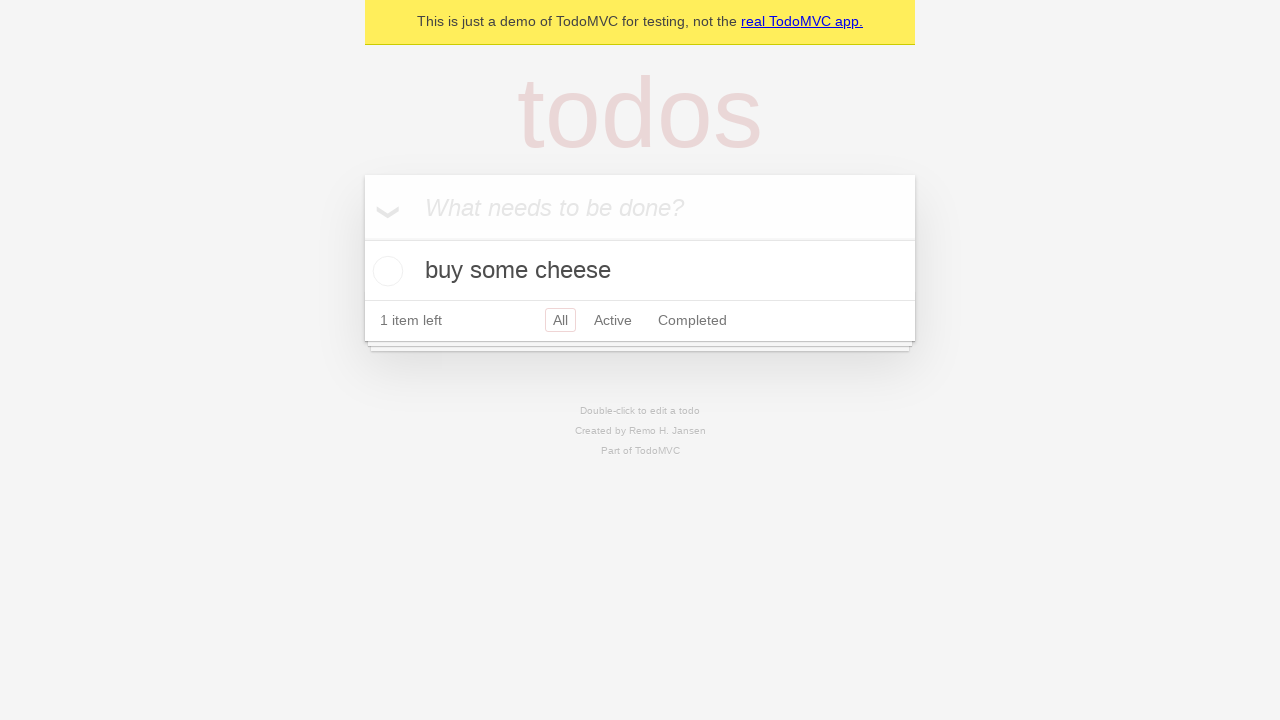